Tests multi-select dropdown functionality by selecting and deselecting various options using different methods

Starting URL: https://omayo.blogspot.com/

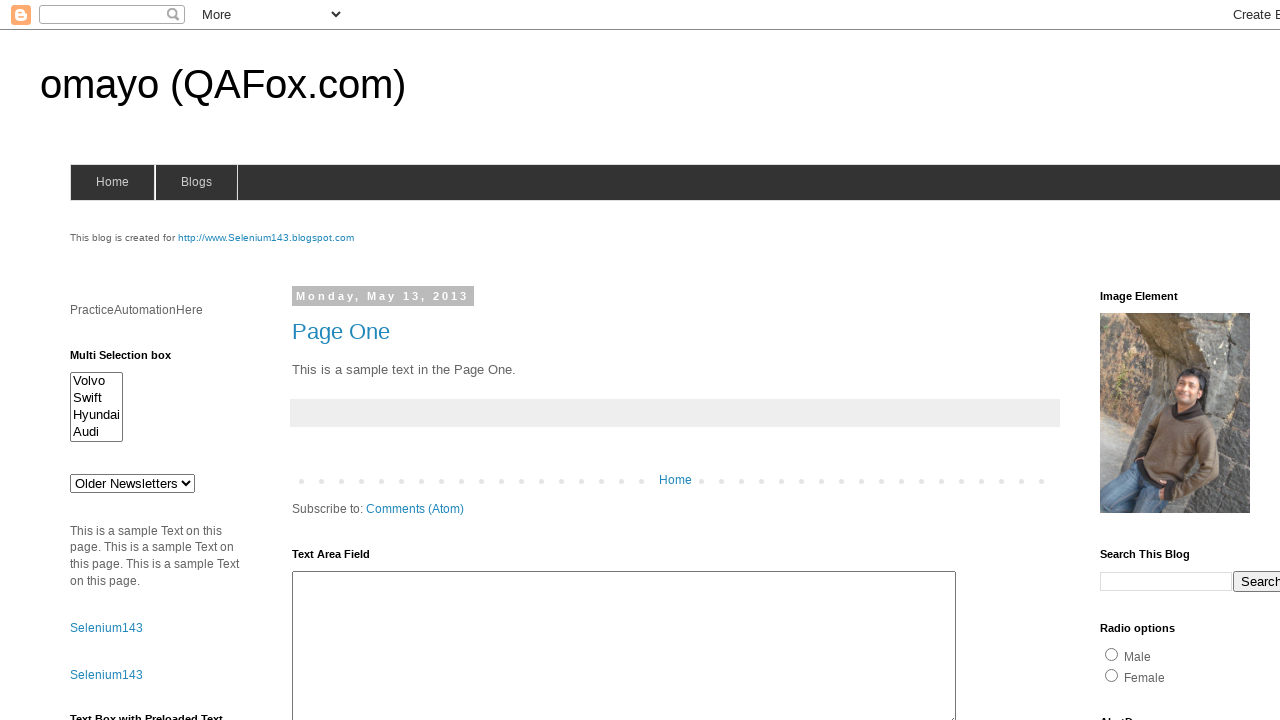

Located multi-select dropdown element with id 'multiselect1'
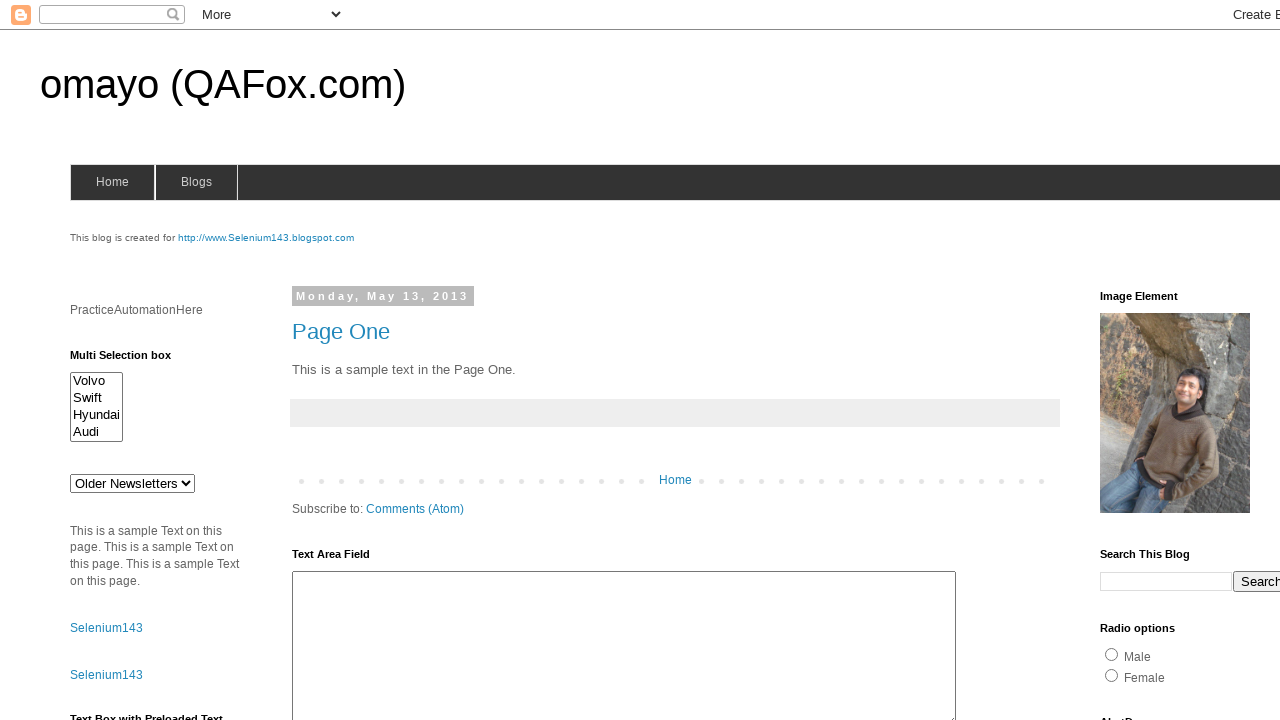

Selected first option in multi-select dropdown by index on #multiselect1
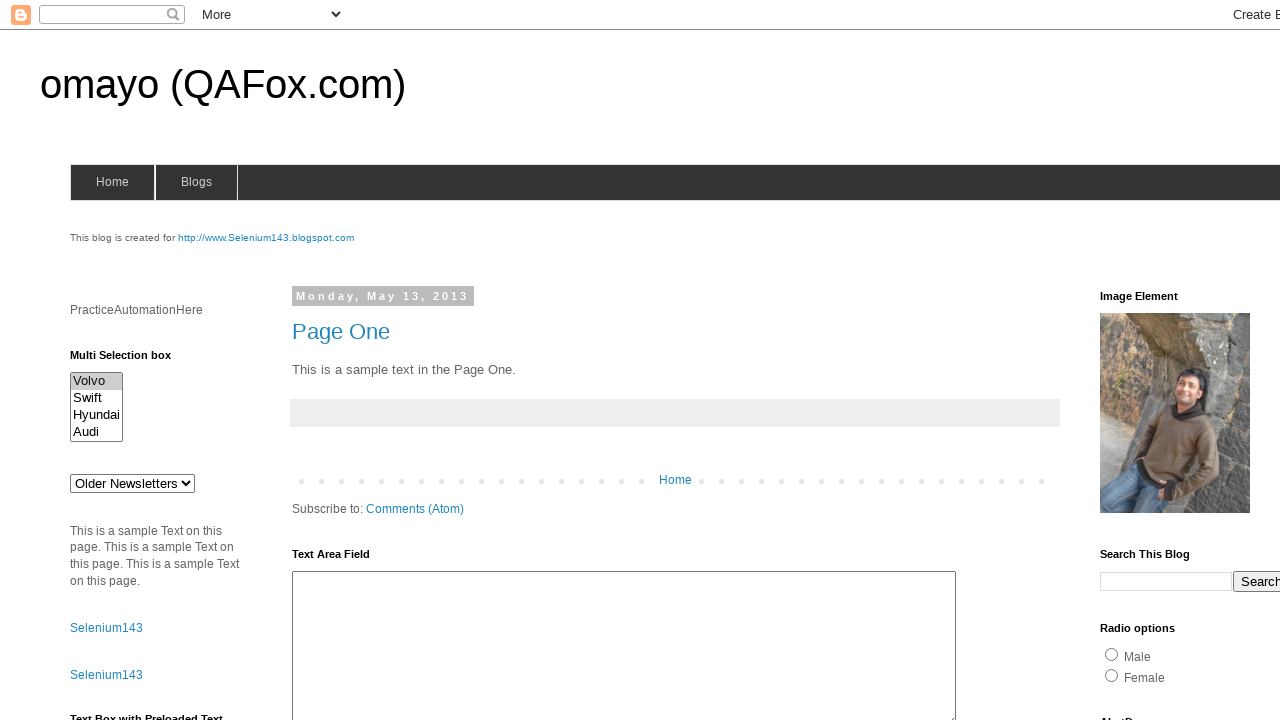

Selected option with value 'swiftx' in multi-select dropdown on #multiselect1
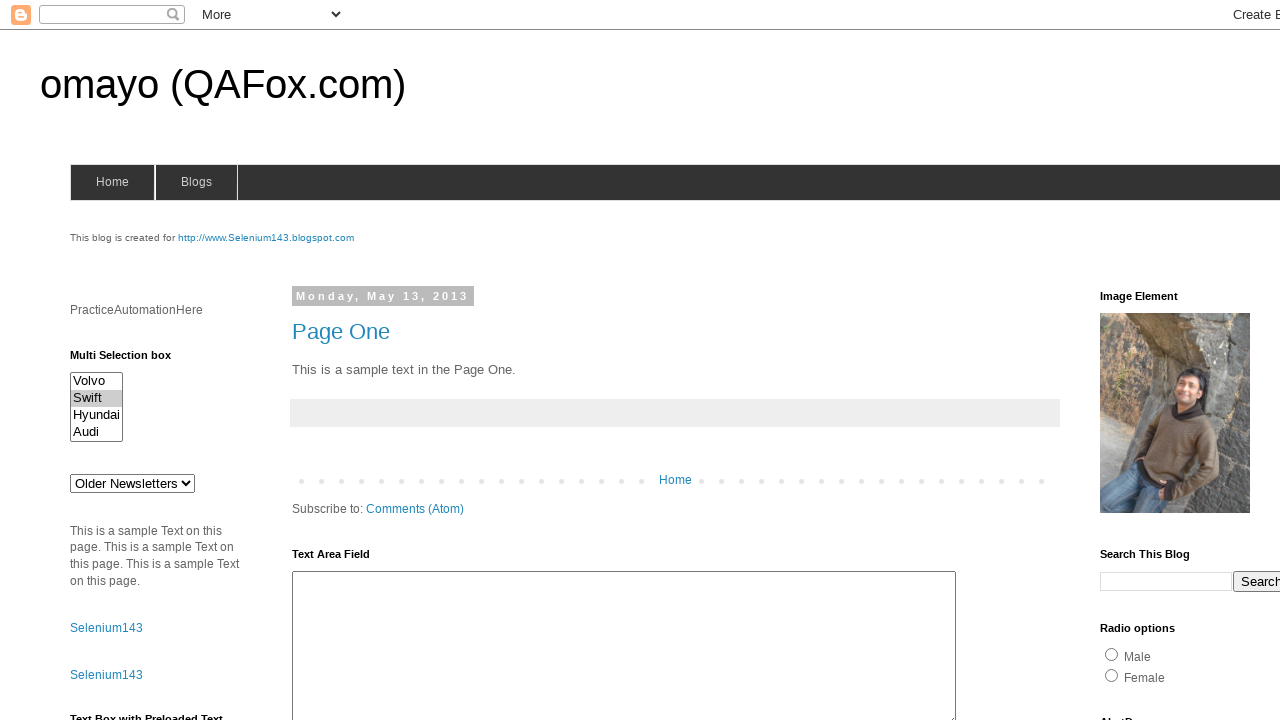

Retrieved all currently selected values from multi-select dropdown
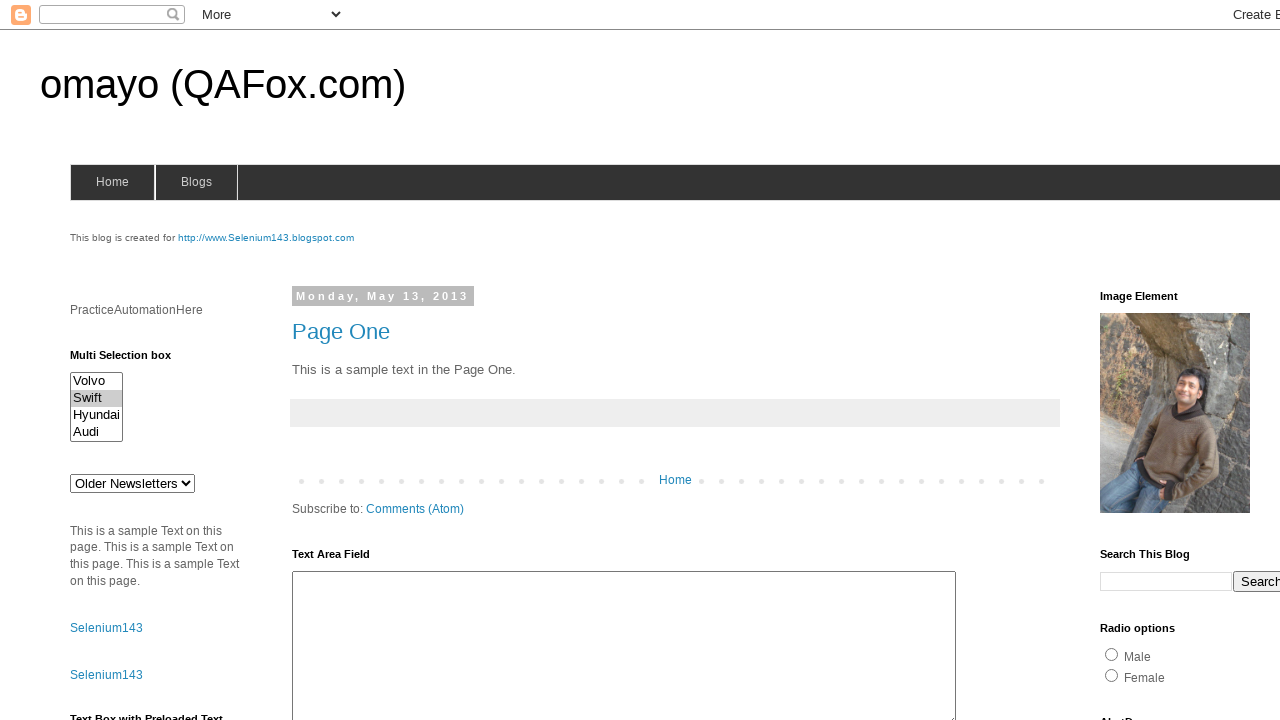

Deselected 'Hyundai' option from multi-select dropdown
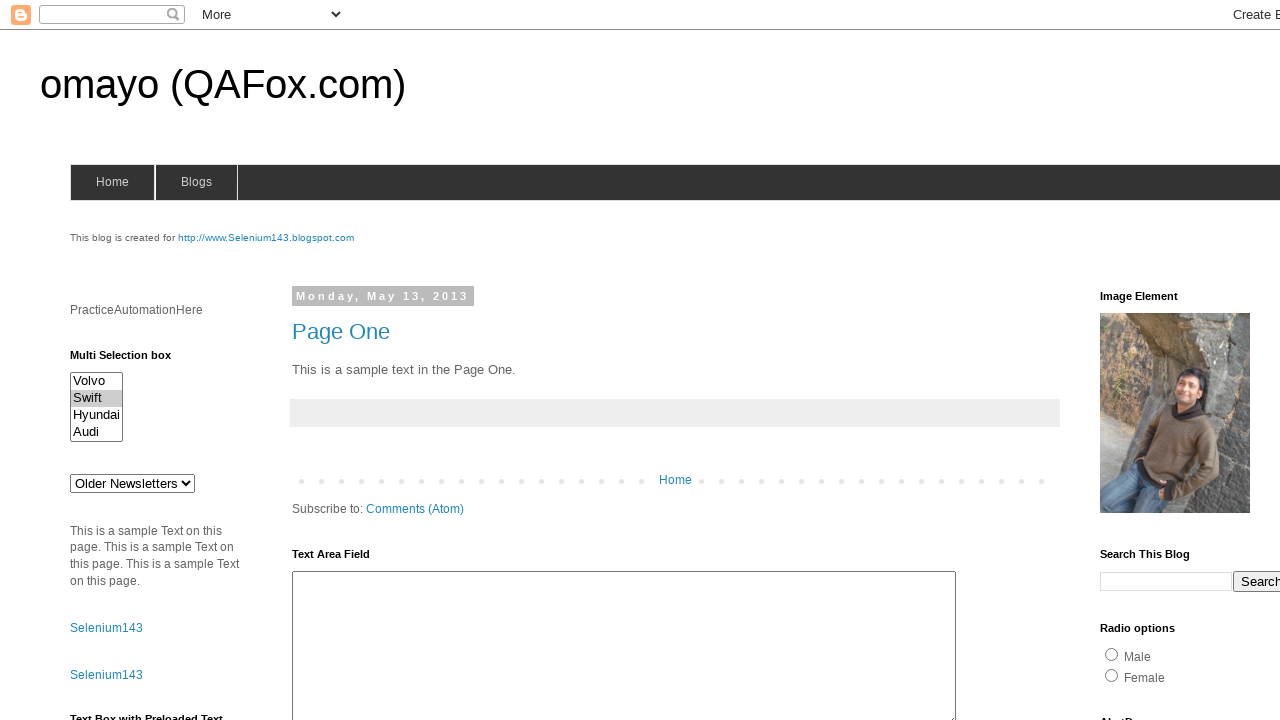

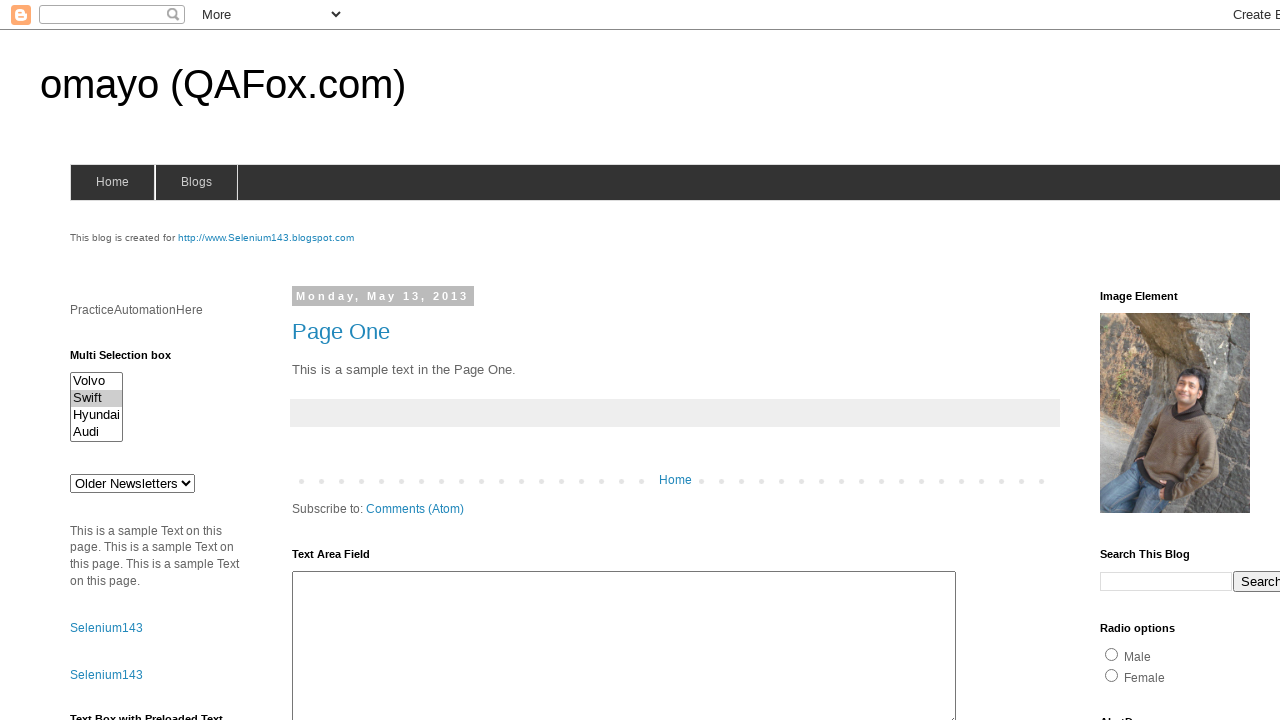